Tests iframe handling by switching between single and nested iframes, filling text fields in each frame context

Starting URL: https://demo.automationtesting.in/Frames.html

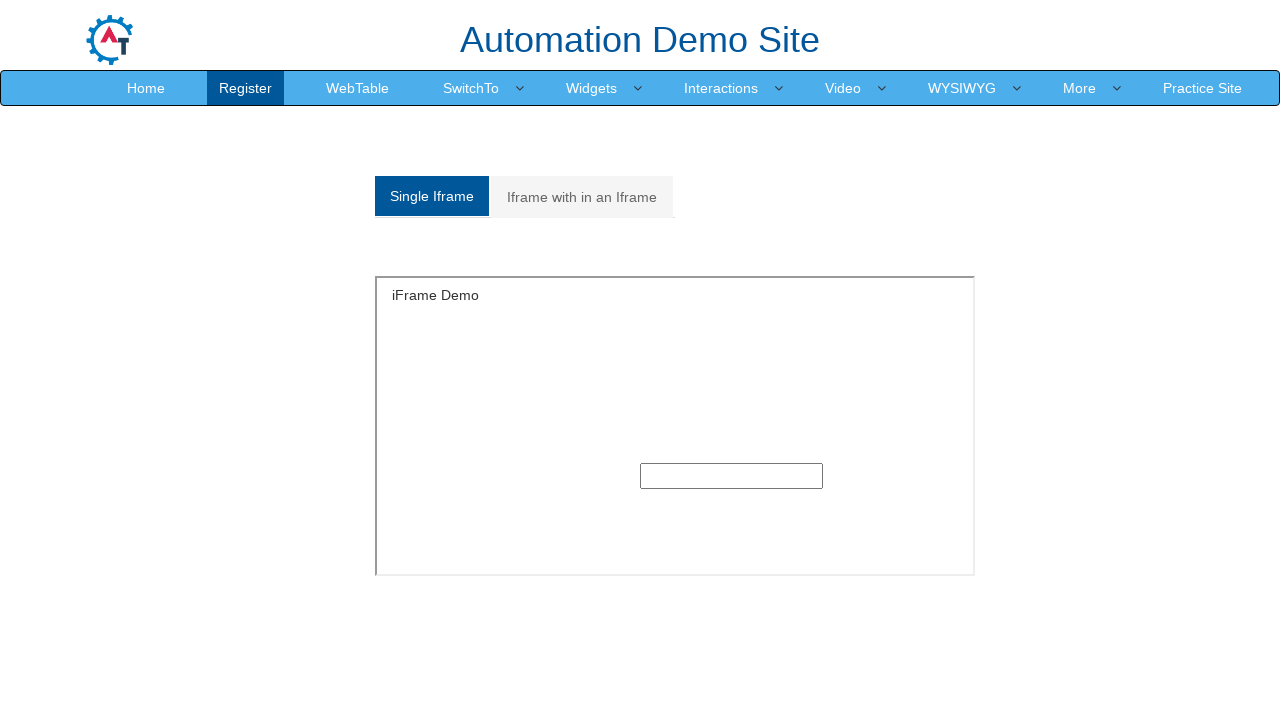

Filled text field in single iframe with 'Kumaran' on iframe#singleframe >> internal:control=enter-frame >> (//div[@class='col-xs-6 co
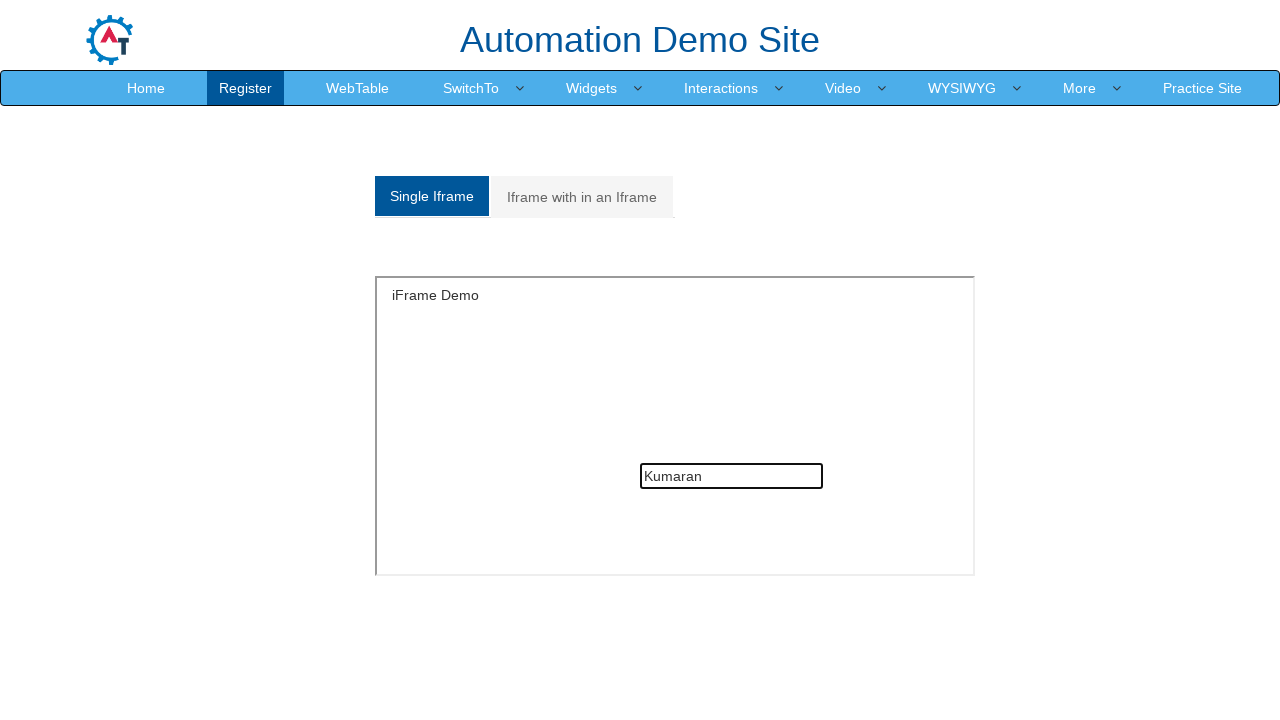

Clicked on 'Iframe with in an Iframe' tab at (582, 197) on xpath=//a[text()='Iframe with in an Iframe']
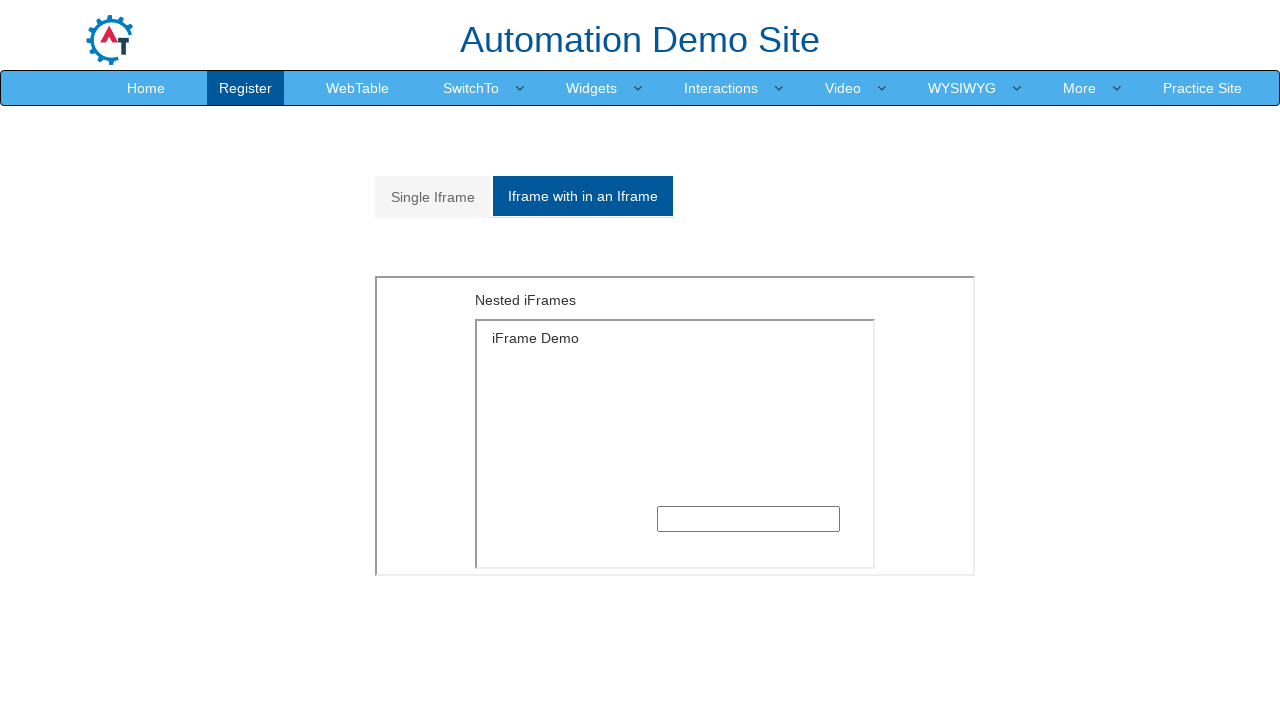

Located outer iframe with MultipleFrames.html source
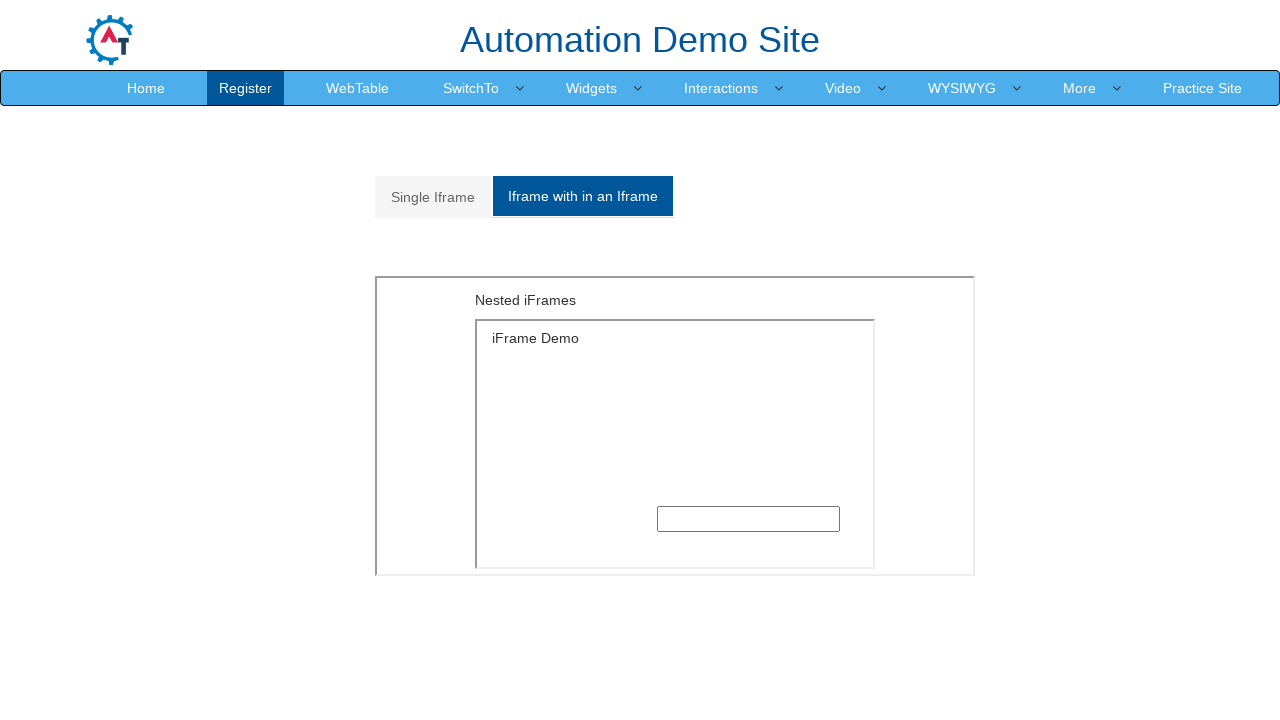

Located inner iframe with SingleFrame.html source
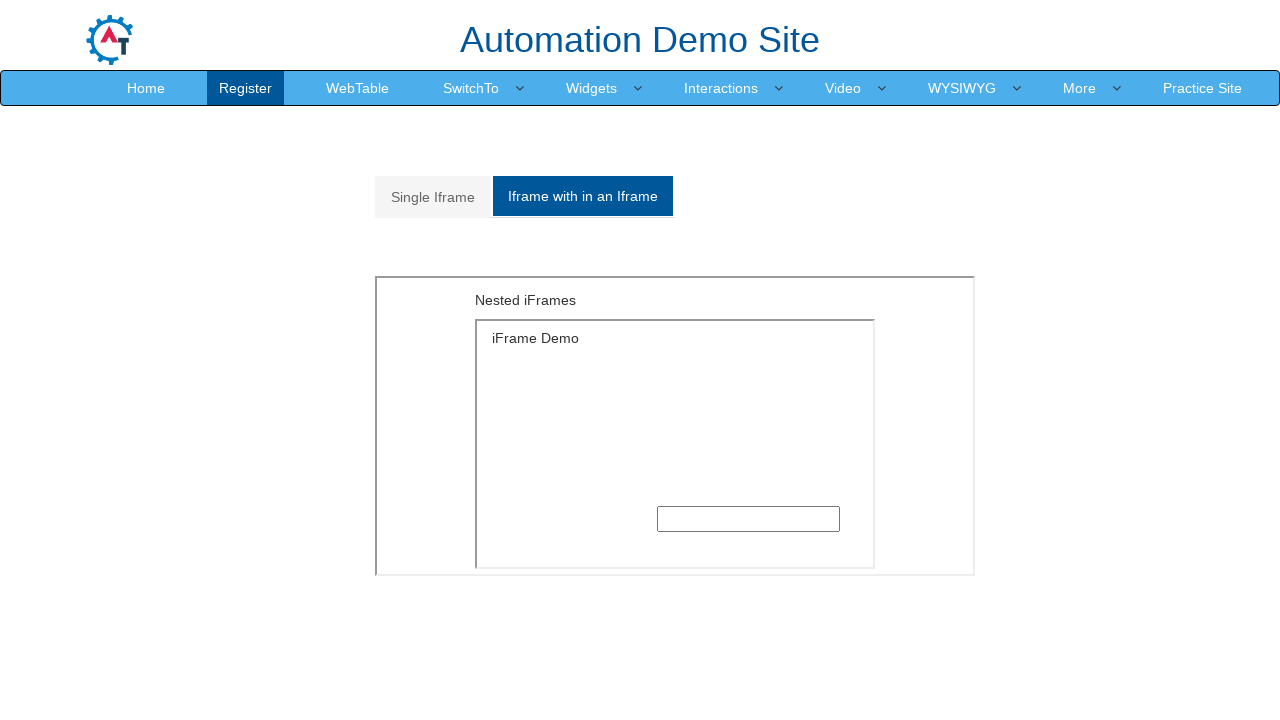

Filled text field in nested iframe with 'Karuppannan' on xpath=//iframe[@src='MultipleFrames.html'] >> internal:control=enter-frame >> (/
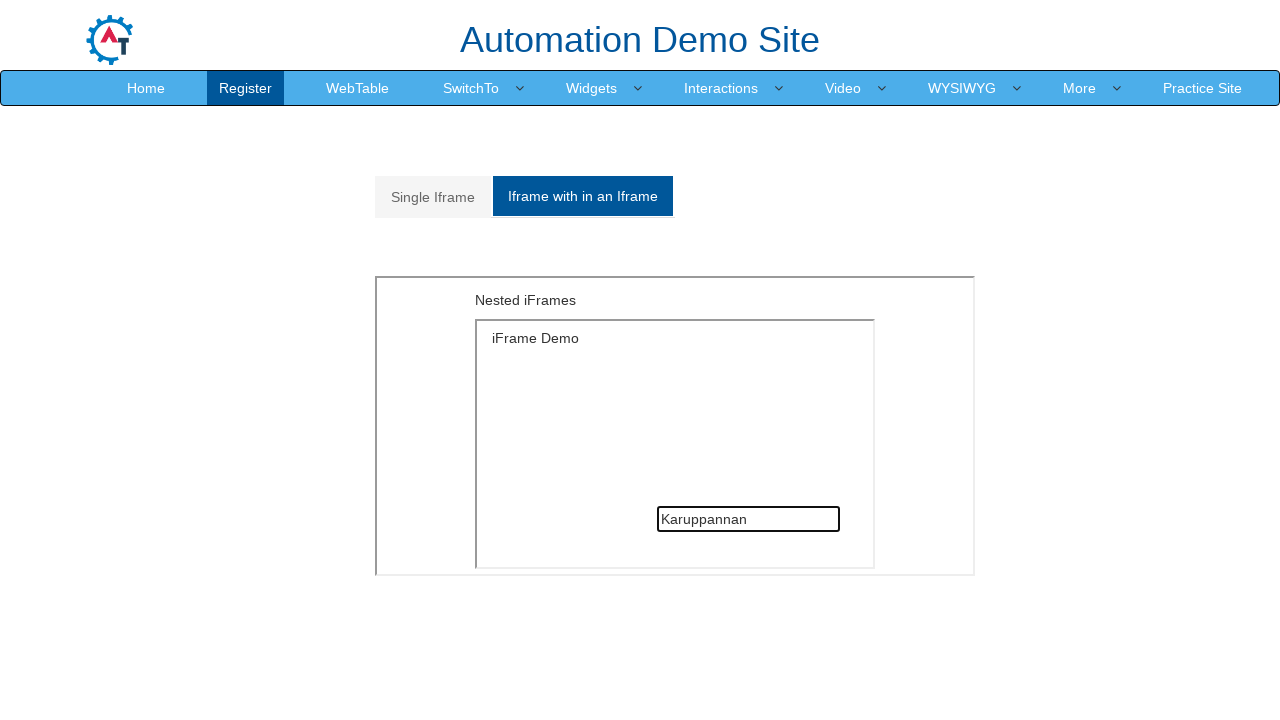

Clicked back to 'Single Iframe' tab at (433, 197) on xpath=//a[text()='Single Iframe ']
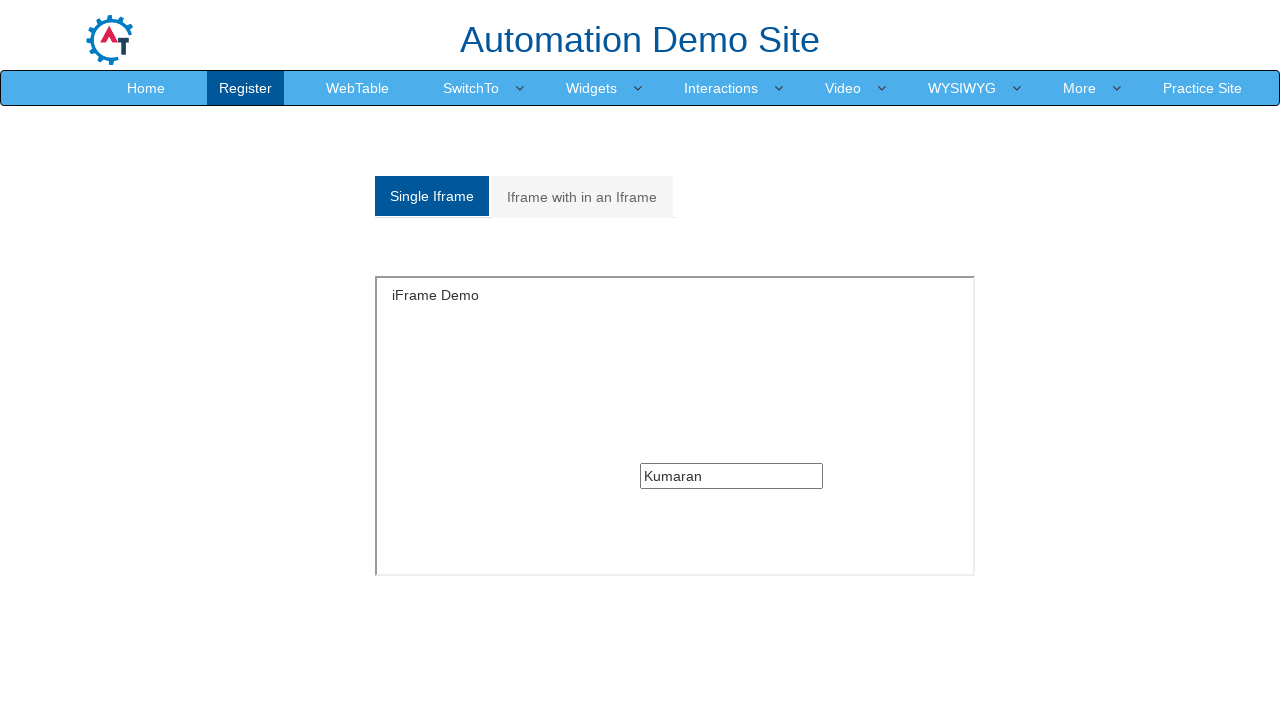

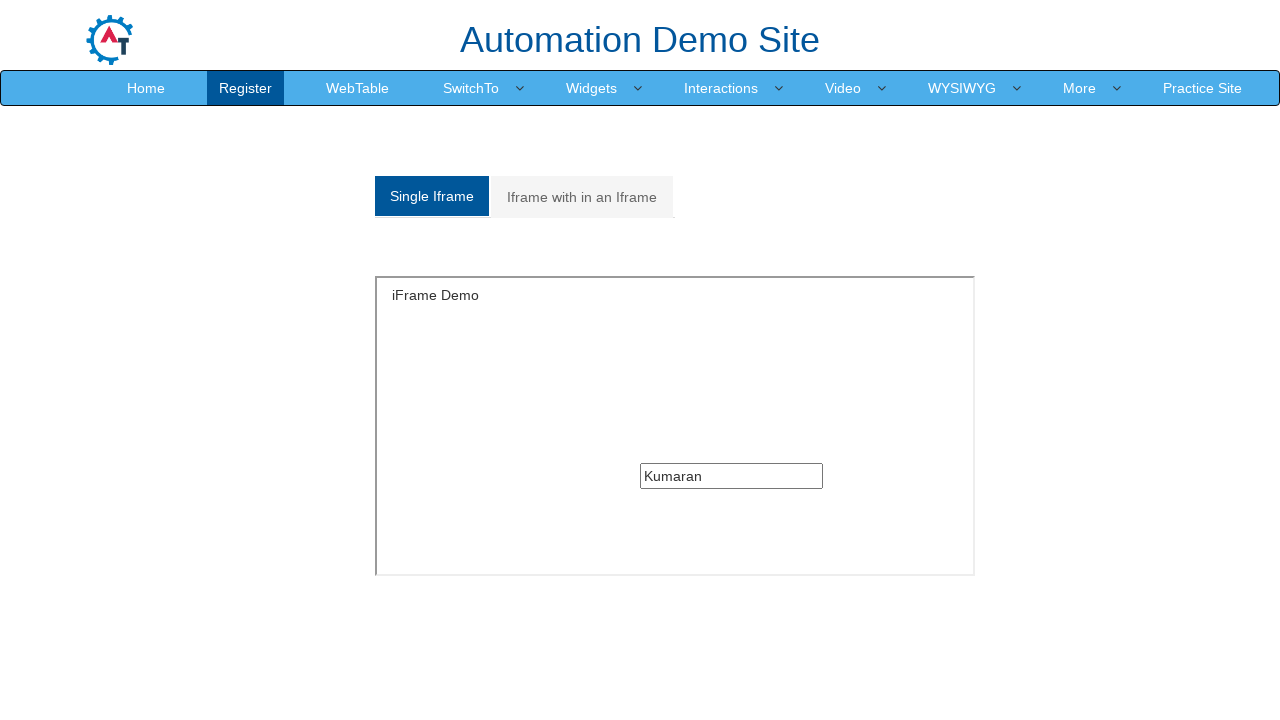